Tests division with both negative digits (-40 / -5 = 8) on the calculator

Starting URL: https://igorsmasc.github.io/calculadora_atividade_selenium/

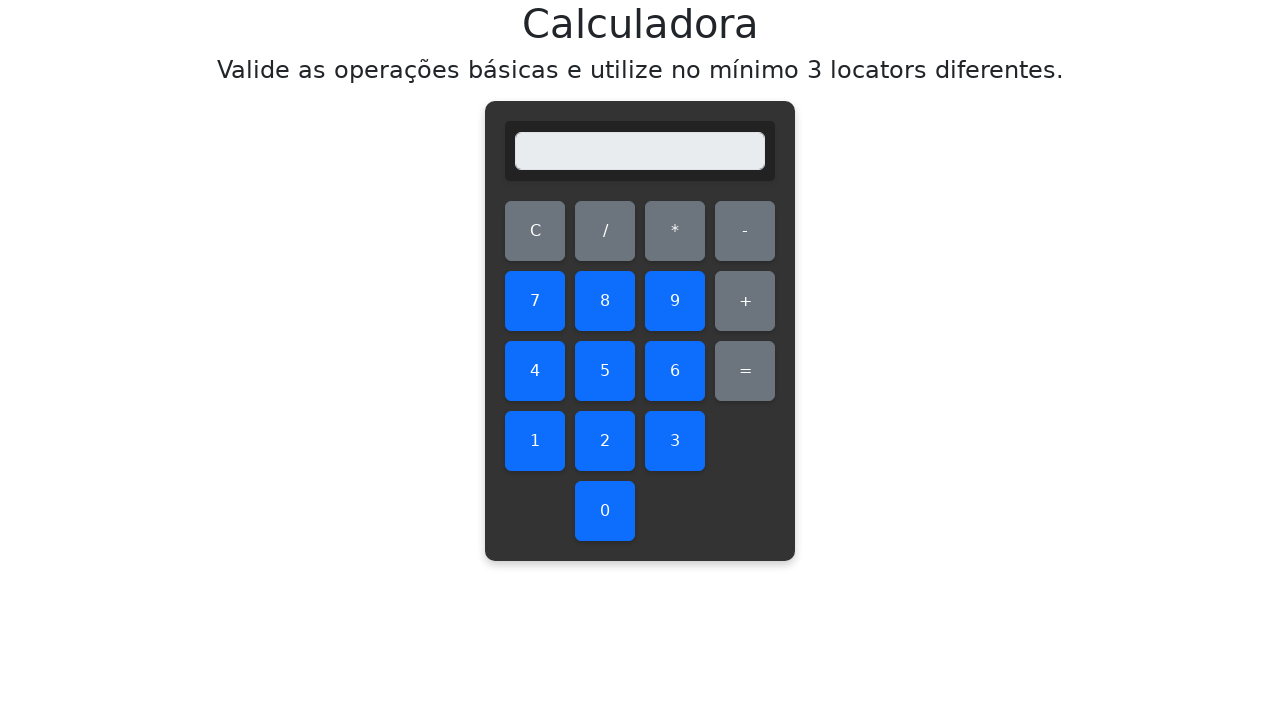

Navigated to calculator application
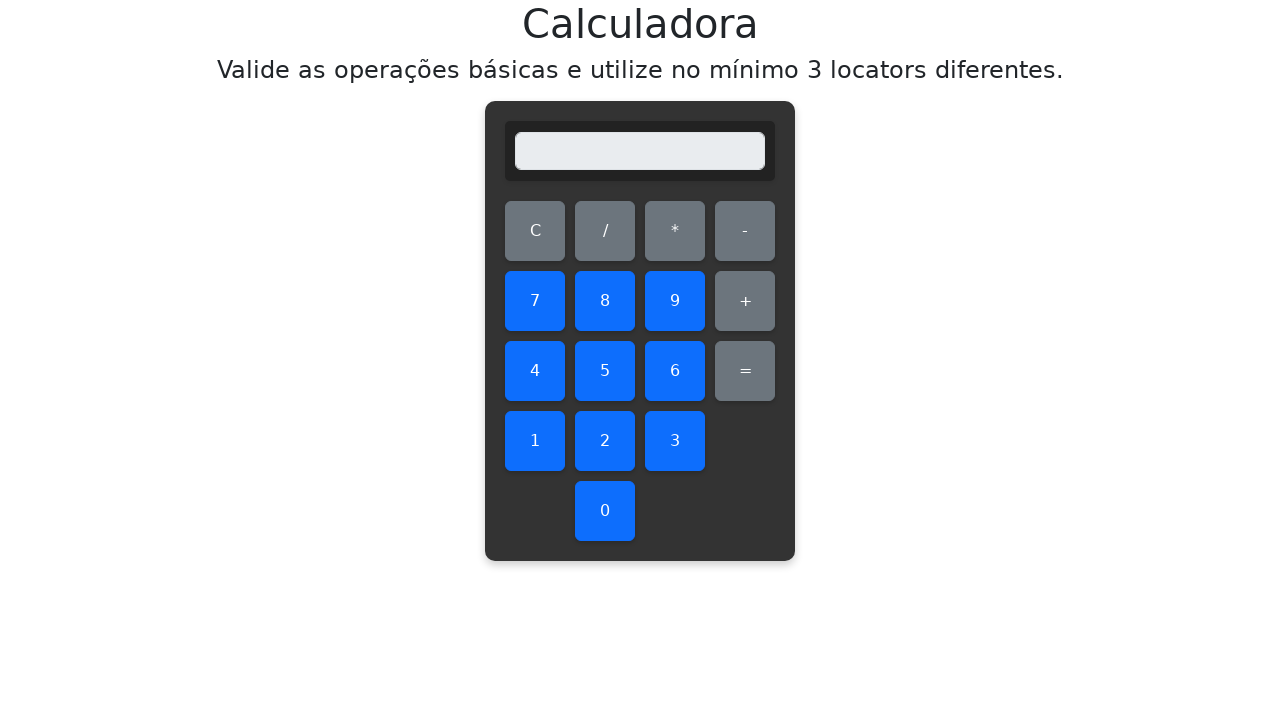

Clicked subtract button to negate first number at (745, 231) on #subtract
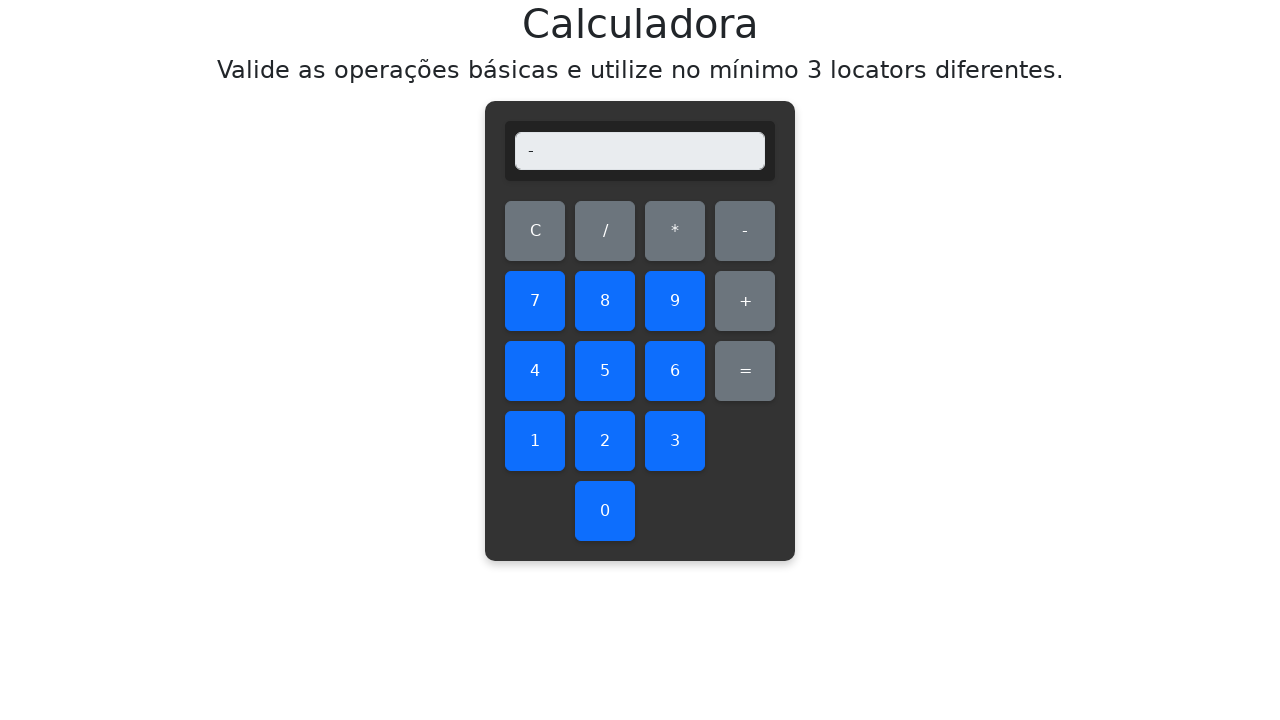

Clicked digit 4 at (535, 371) on #four
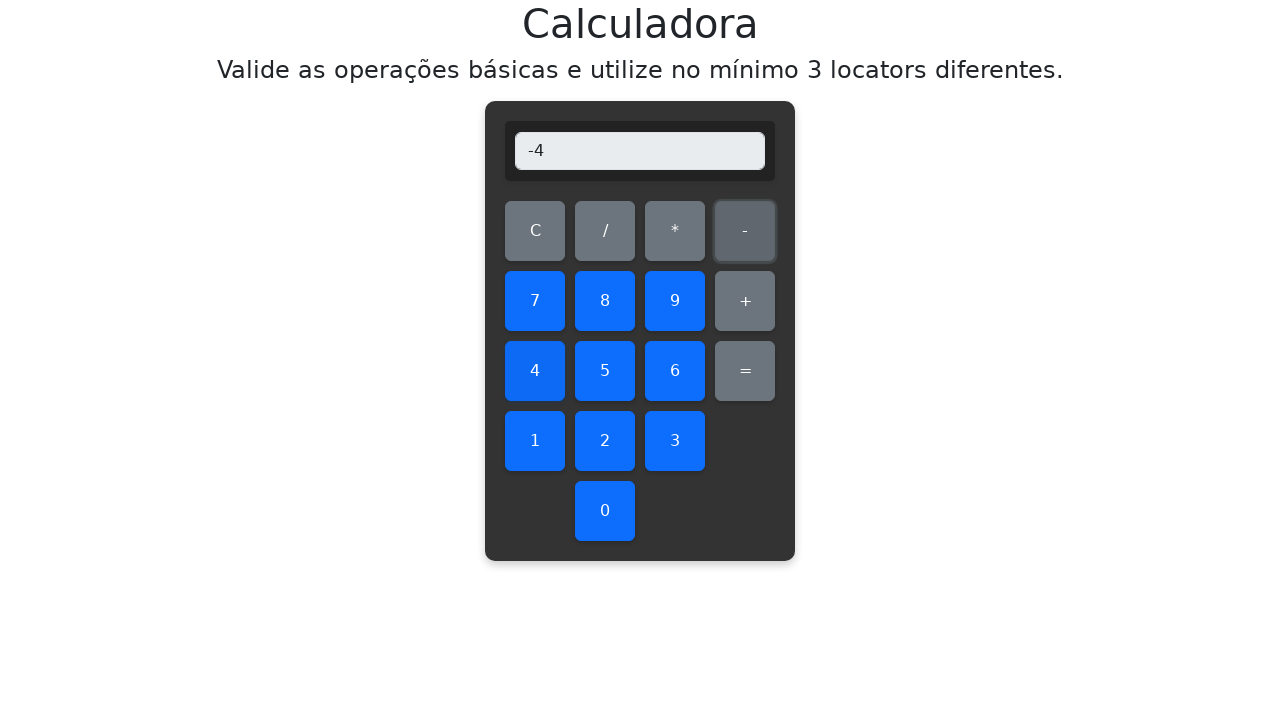

Clicked digit 0 at (605, 511) on #zero
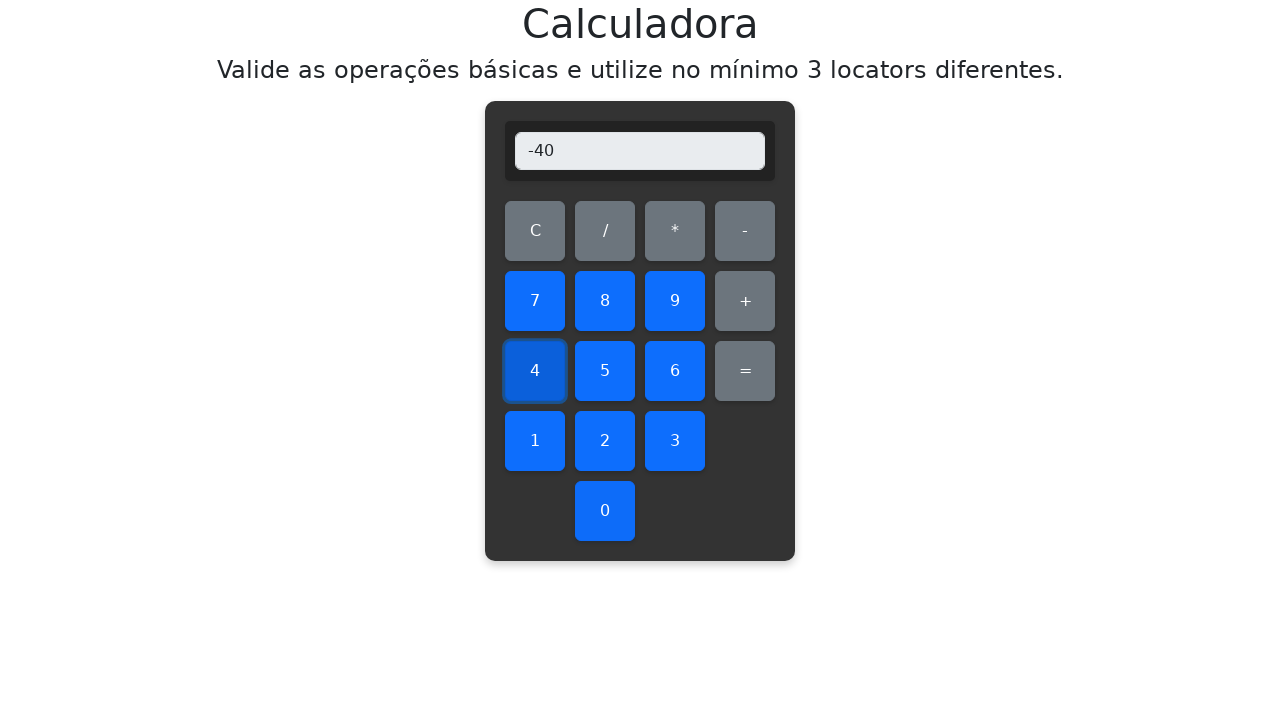

Clicked division operator at (605, 231) on #divide
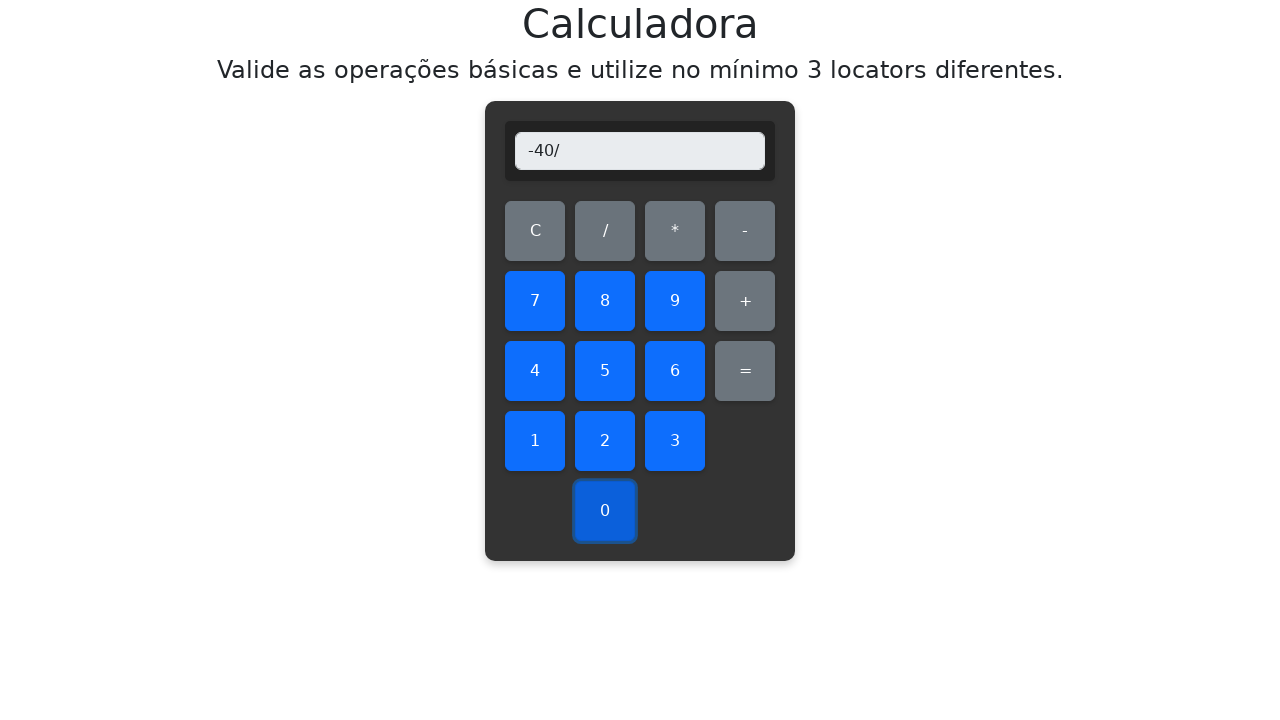

Clicked subtract button to negate second number at (745, 231) on #subtract
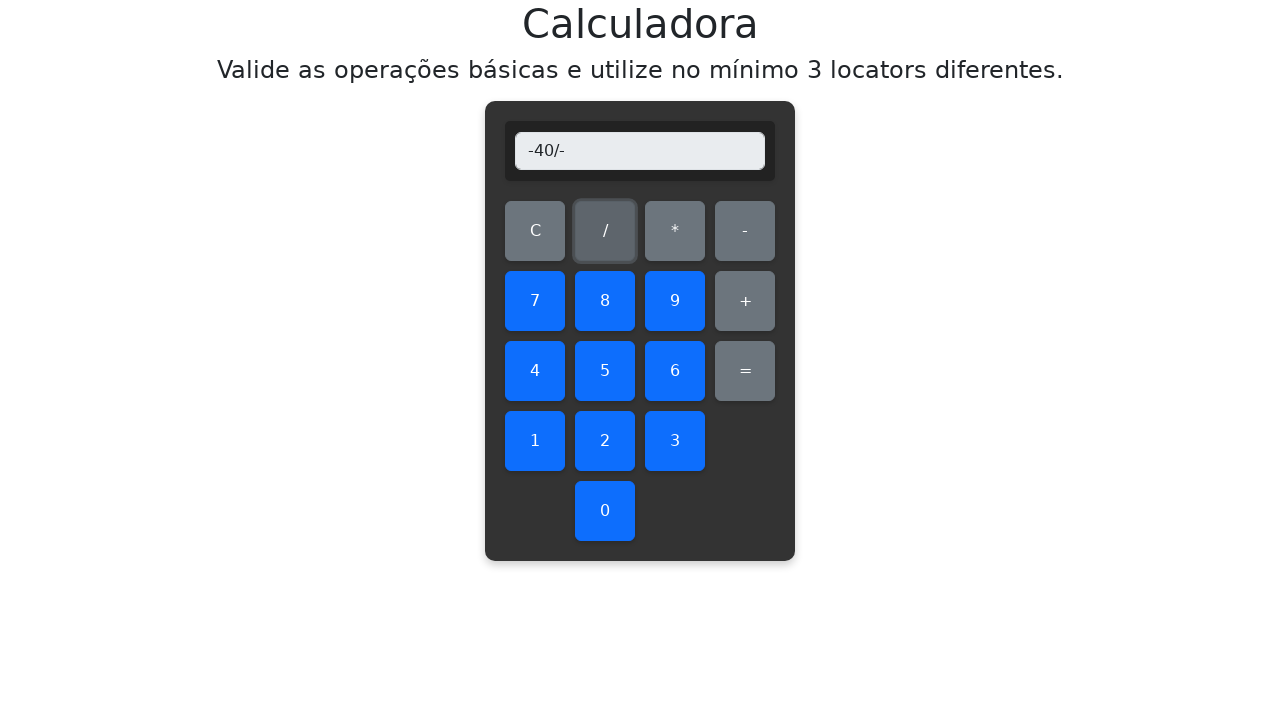

Clicked digit 5 at (605, 371) on #five
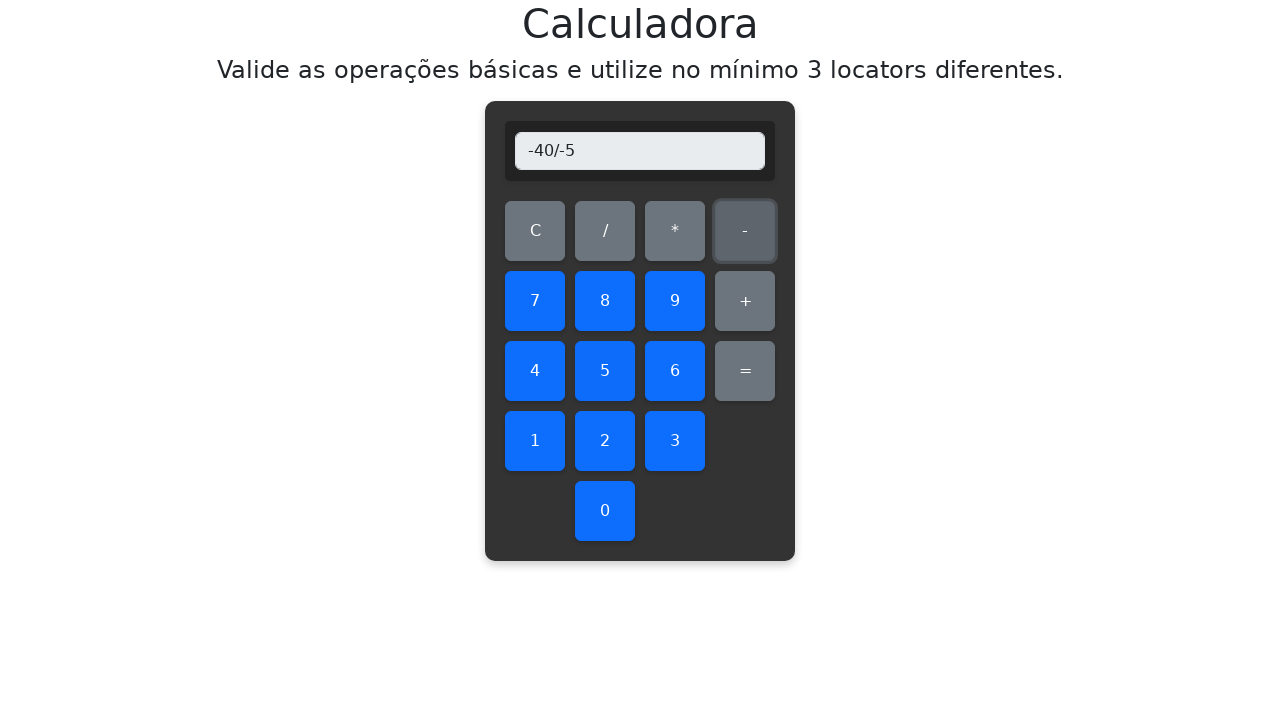

Clicked equals button to calculate result at (745, 371) on #equals
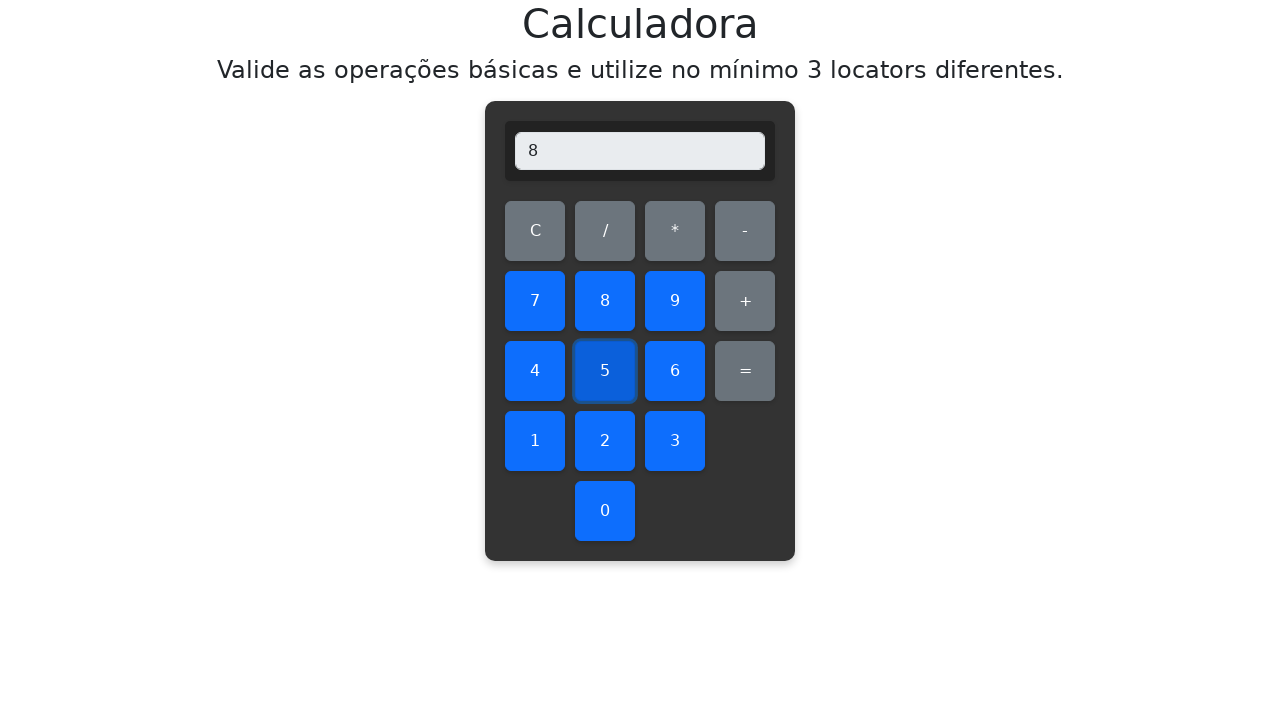

Verified calculator display shows 8 (result of -40 / -5)
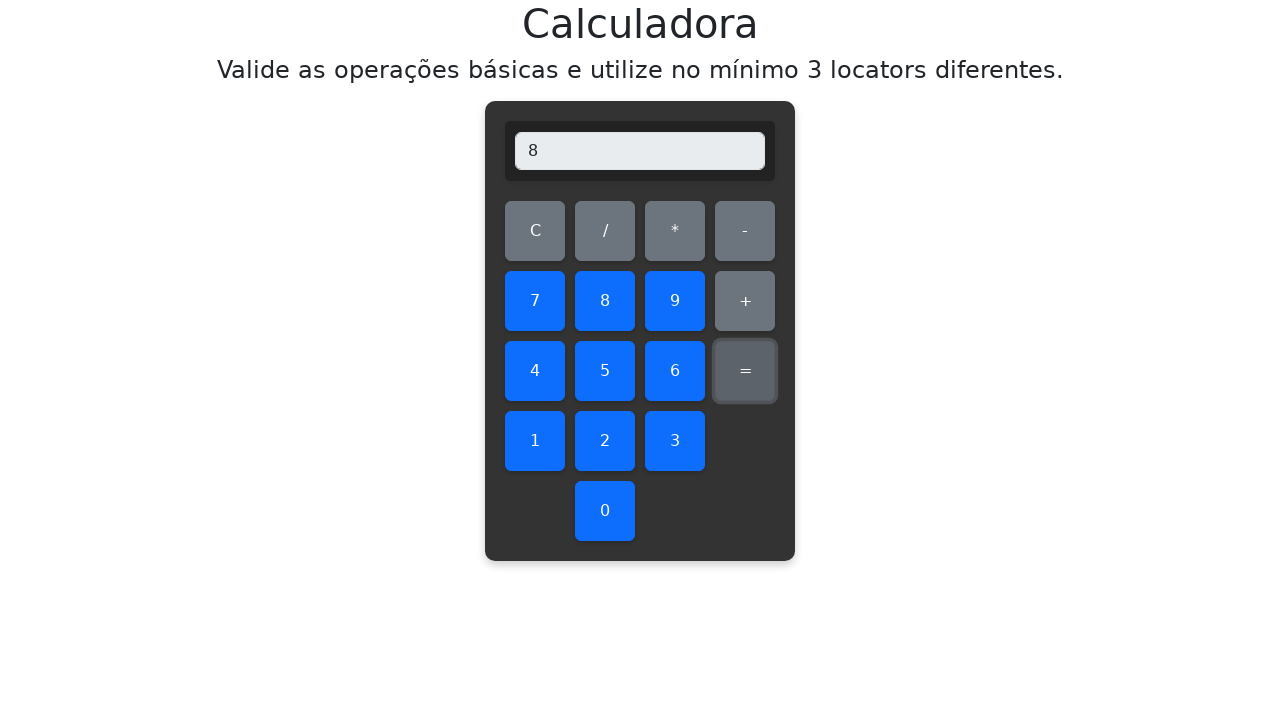

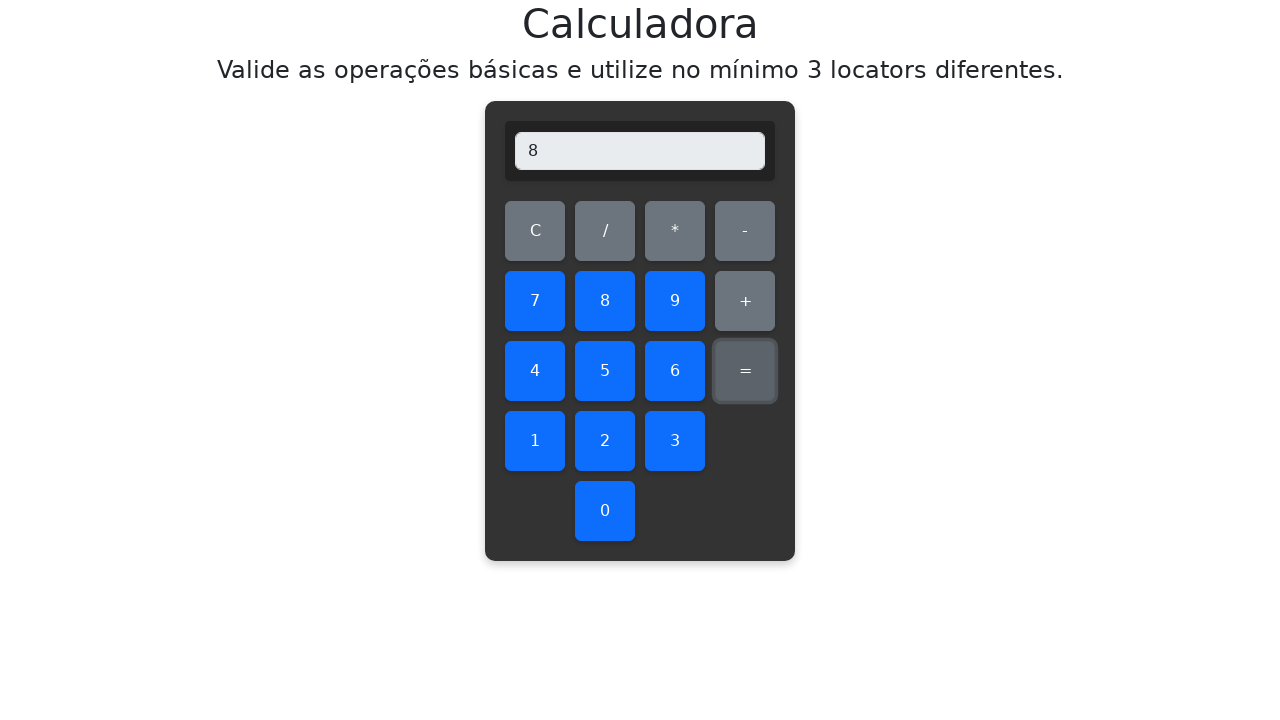